Tests dropdown selection using different methods - by index, value, and visible text

Starting URL: https://the-internet.herokuapp.com/dropdown

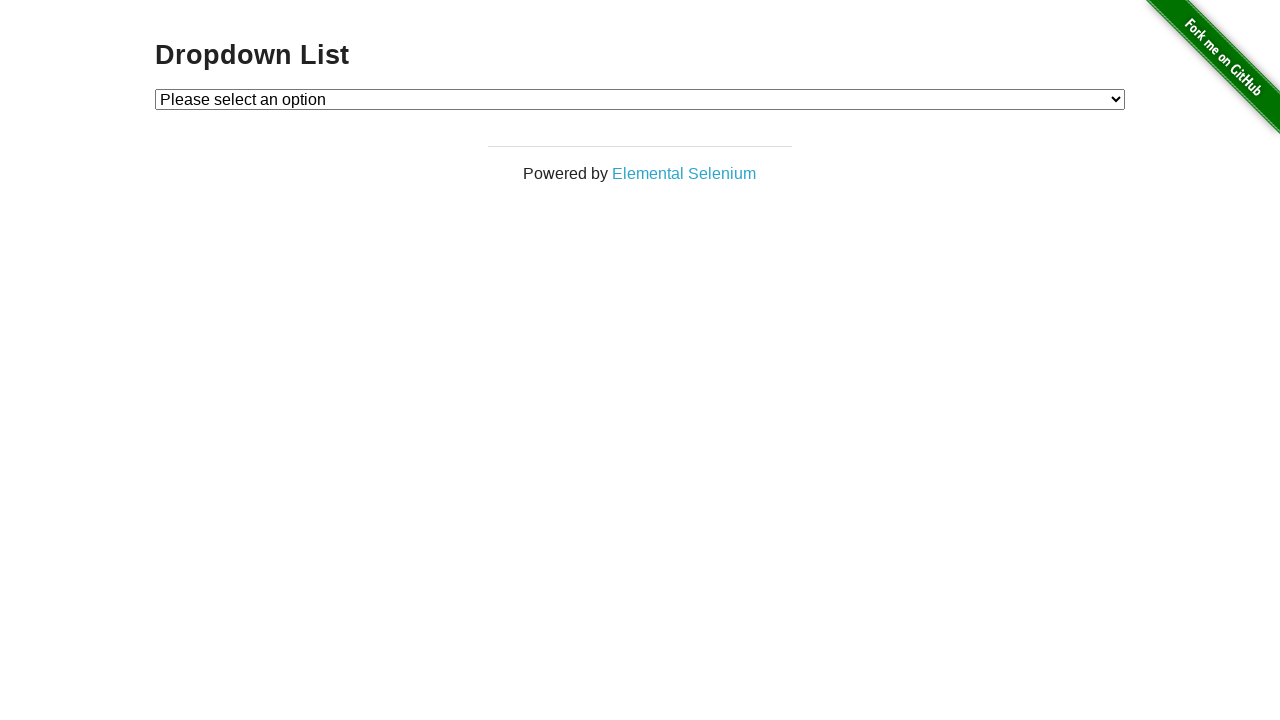

Selected dropdown option by index 1 on #dropdown
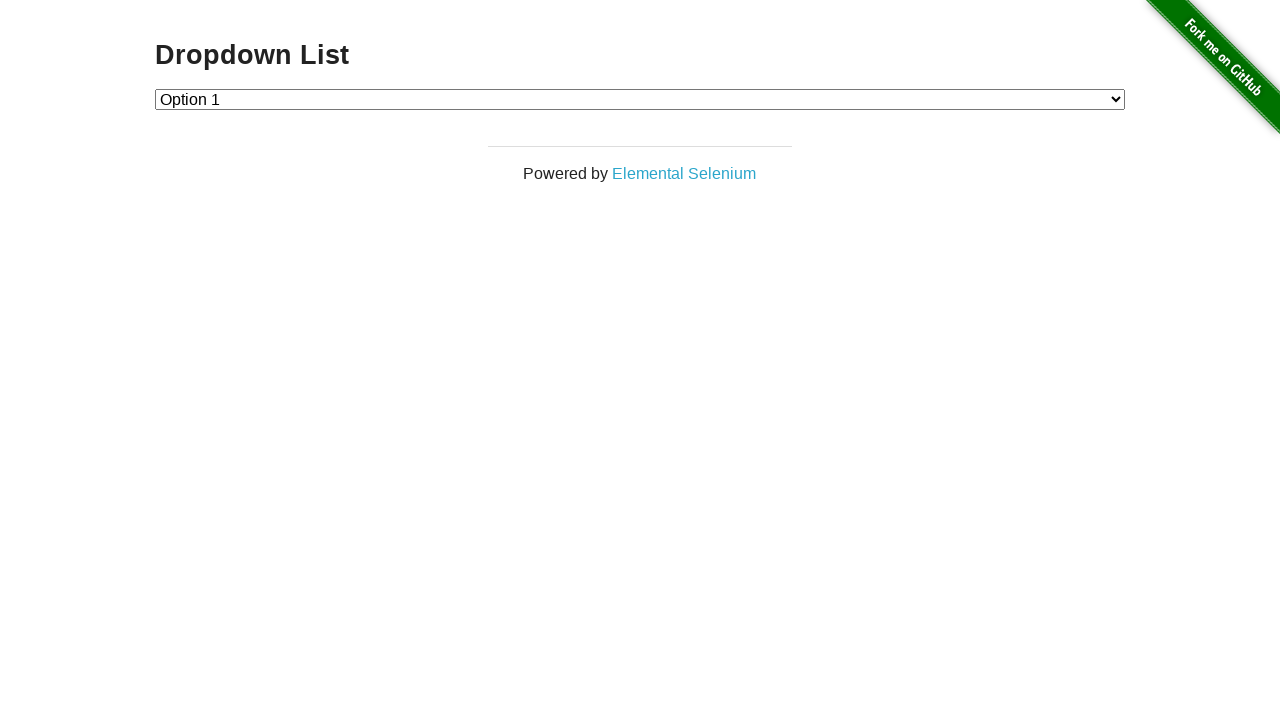

Selected dropdown option by value '2' on #dropdown
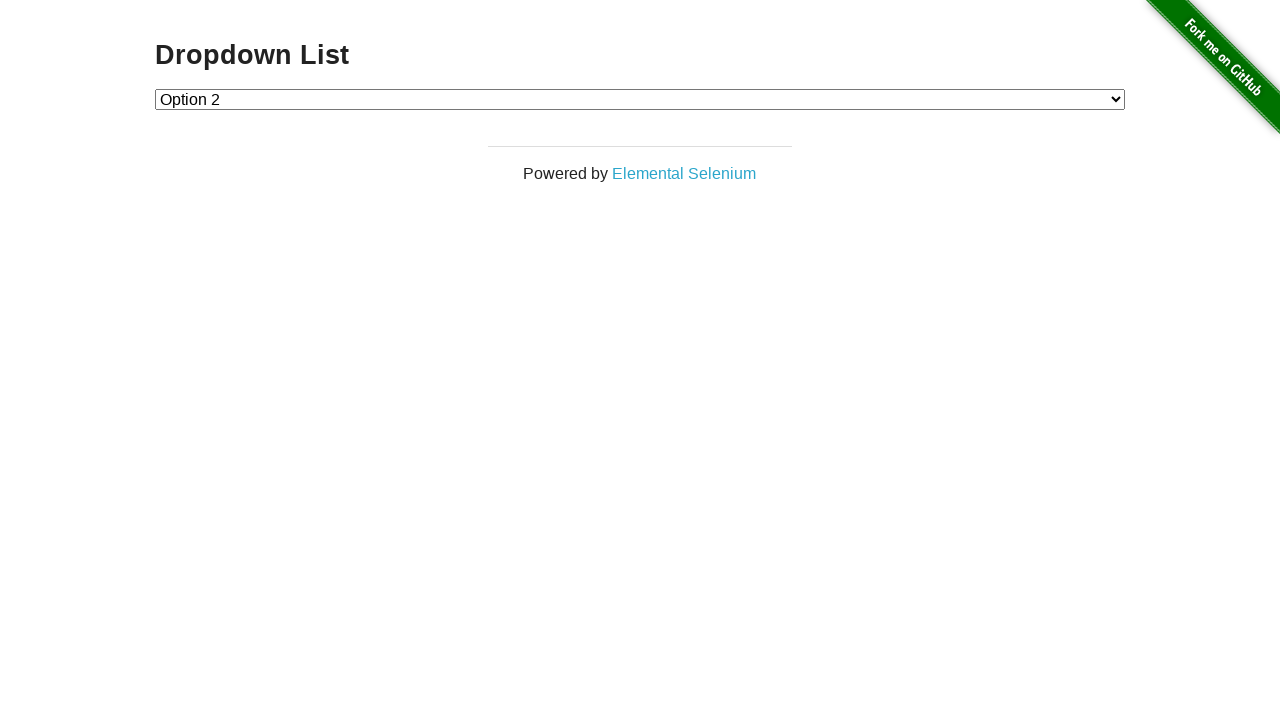

Selected dropdown option by visible text 'Option 1' on #dropdown
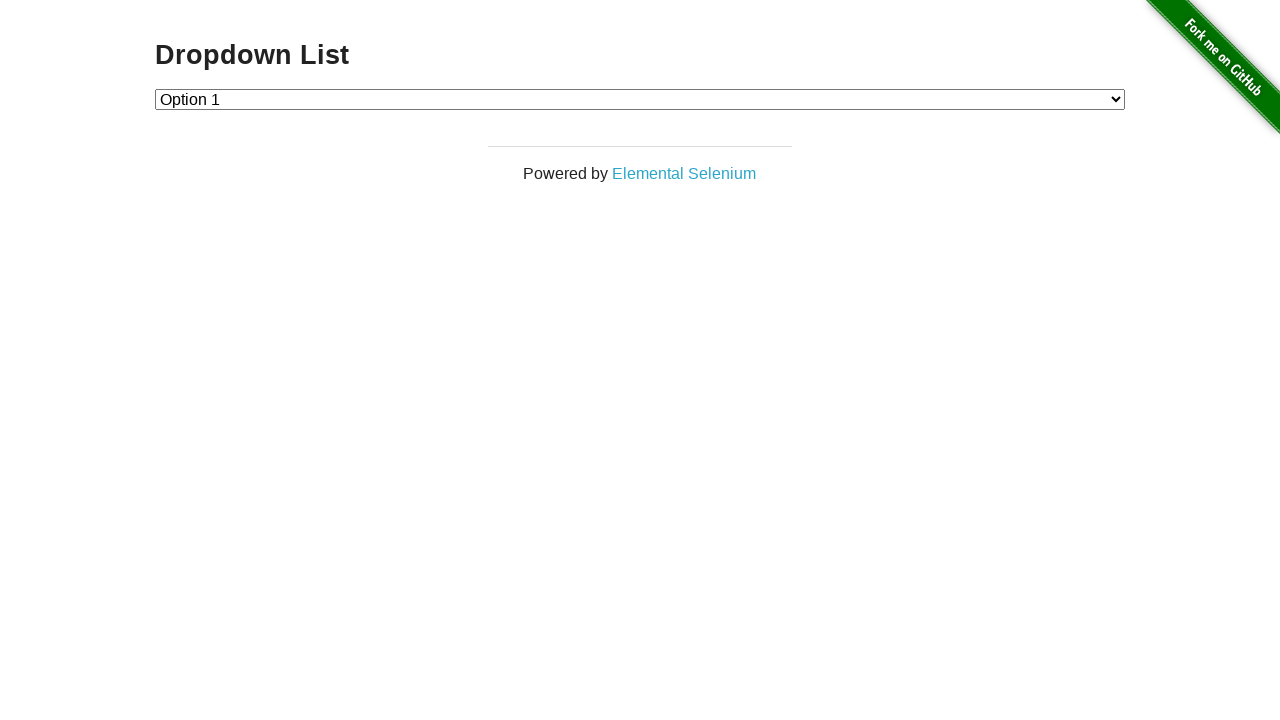

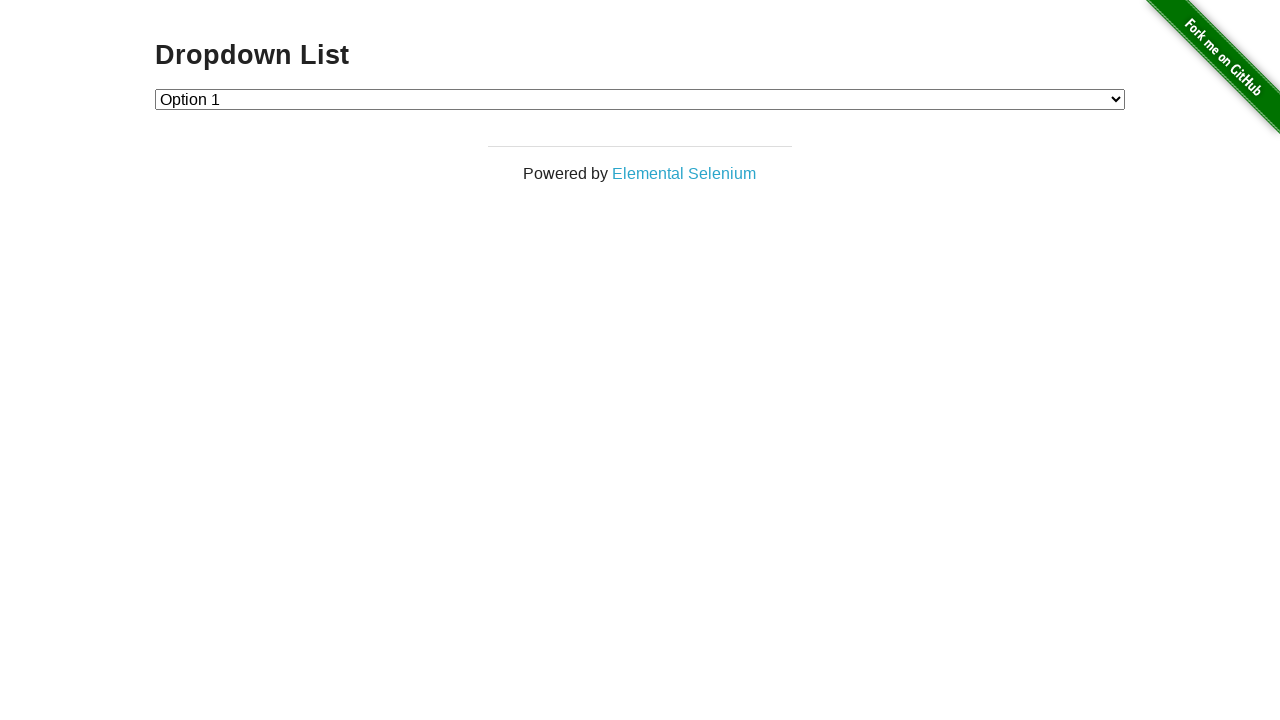